Tests a practice form by filling in name and password fields, then submitting the form on a demo/practice website

Starting URL: https://rahulshettyacademy.com/angularpractice/

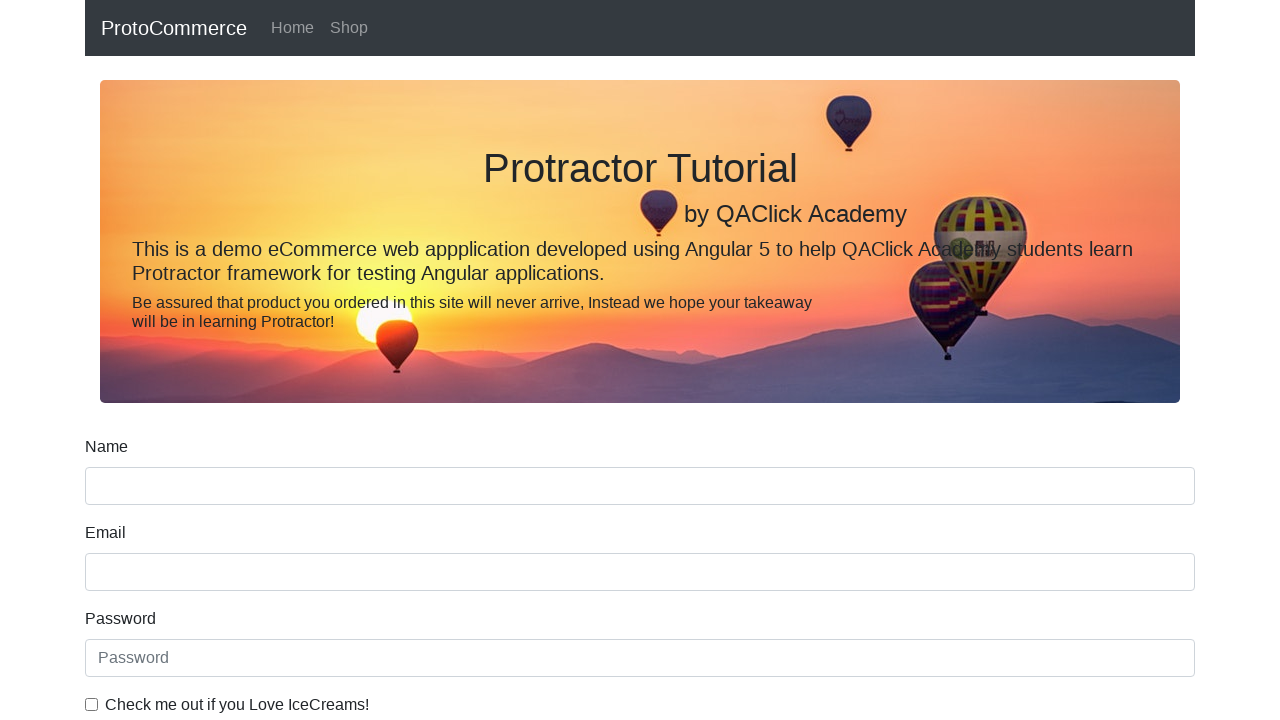

Filled name field with 'SRIKTOR' on input[name='name']
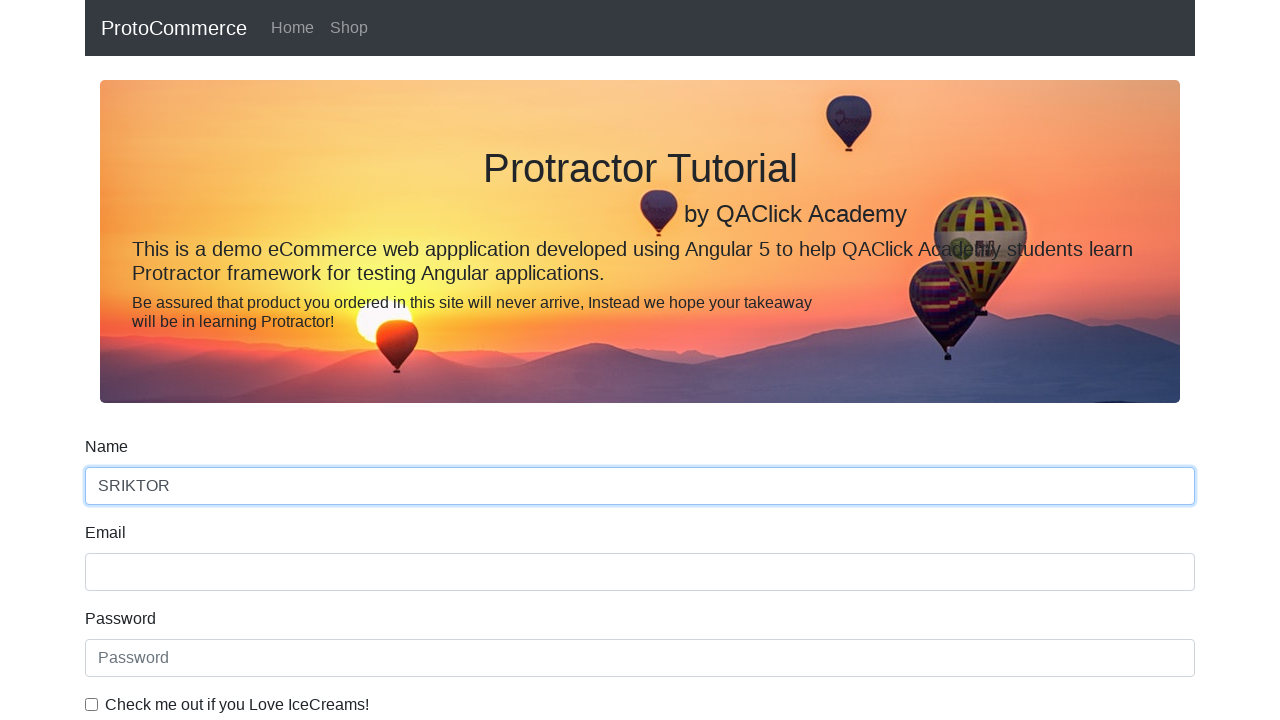

Filled password field with 'passy' on #exampleInputPassword1
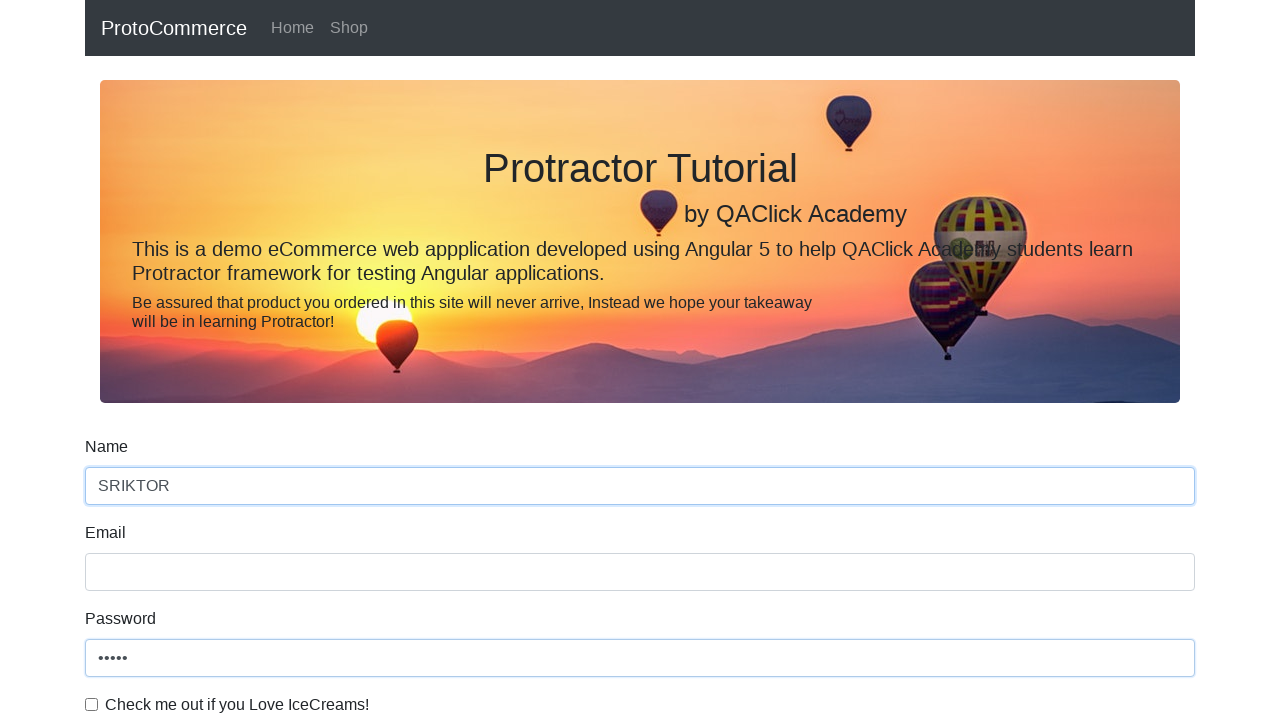

Clicked submit button to submit form at (123, 491) on input[type='submit']
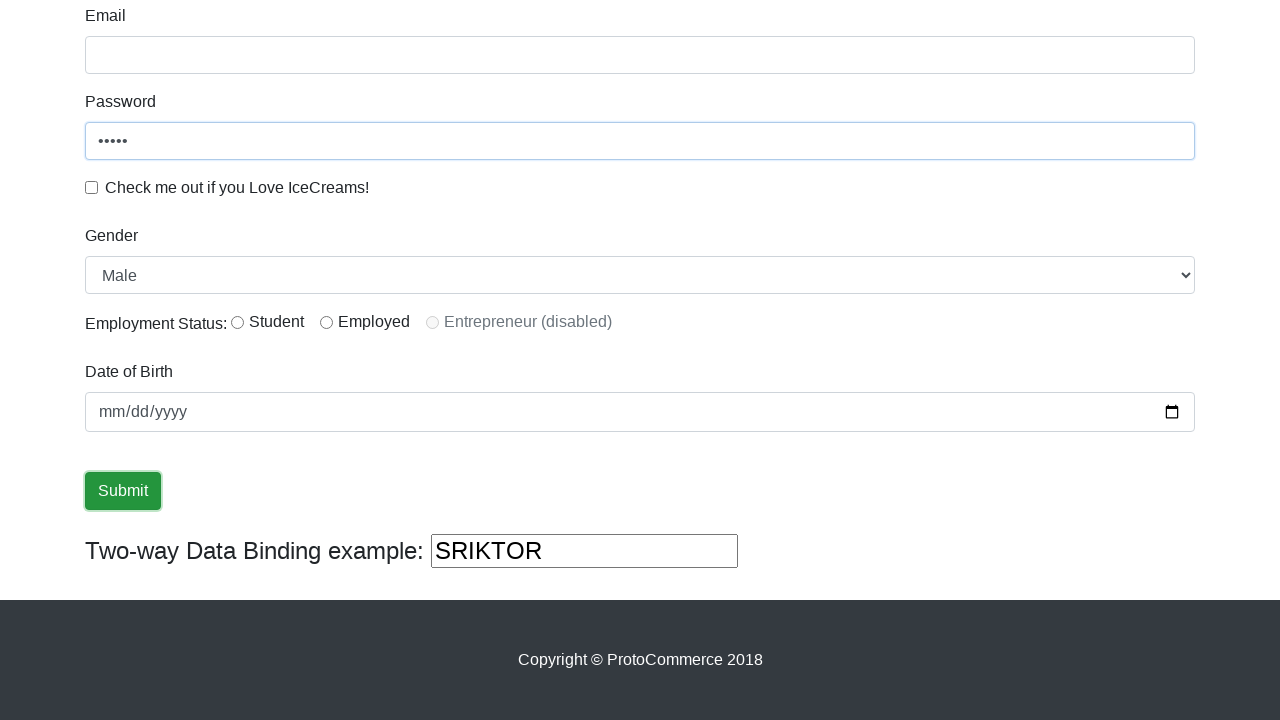

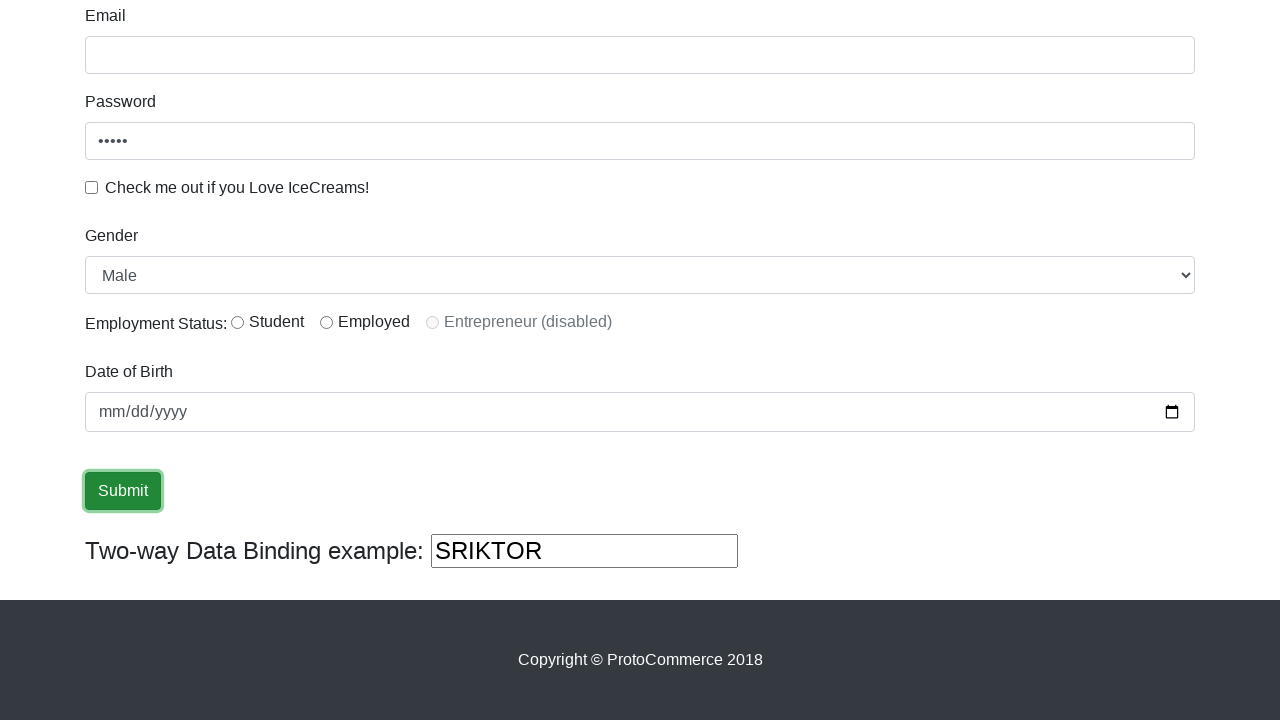